Tests cookie management by adding a new cookie and then deleting it

Starting URL: https://www.walmart.com/

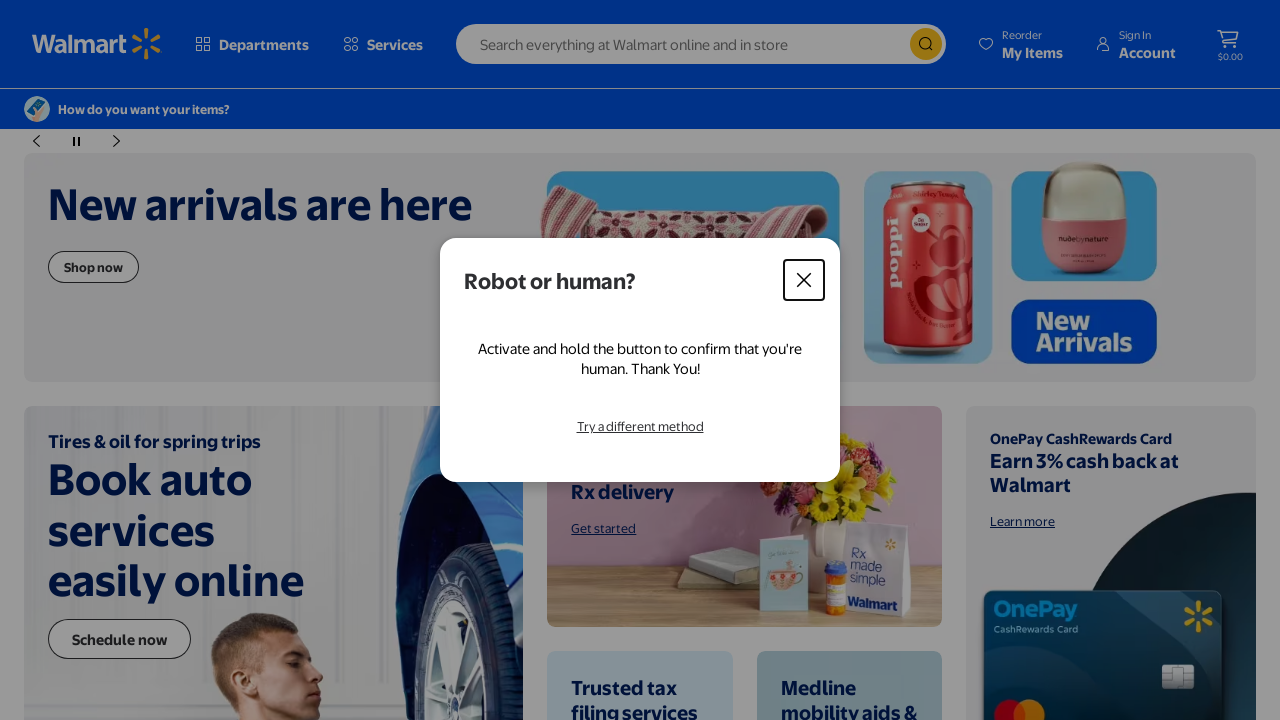

Added new cookie 'NewOne' with value 'somevalue' to walmart.com domain
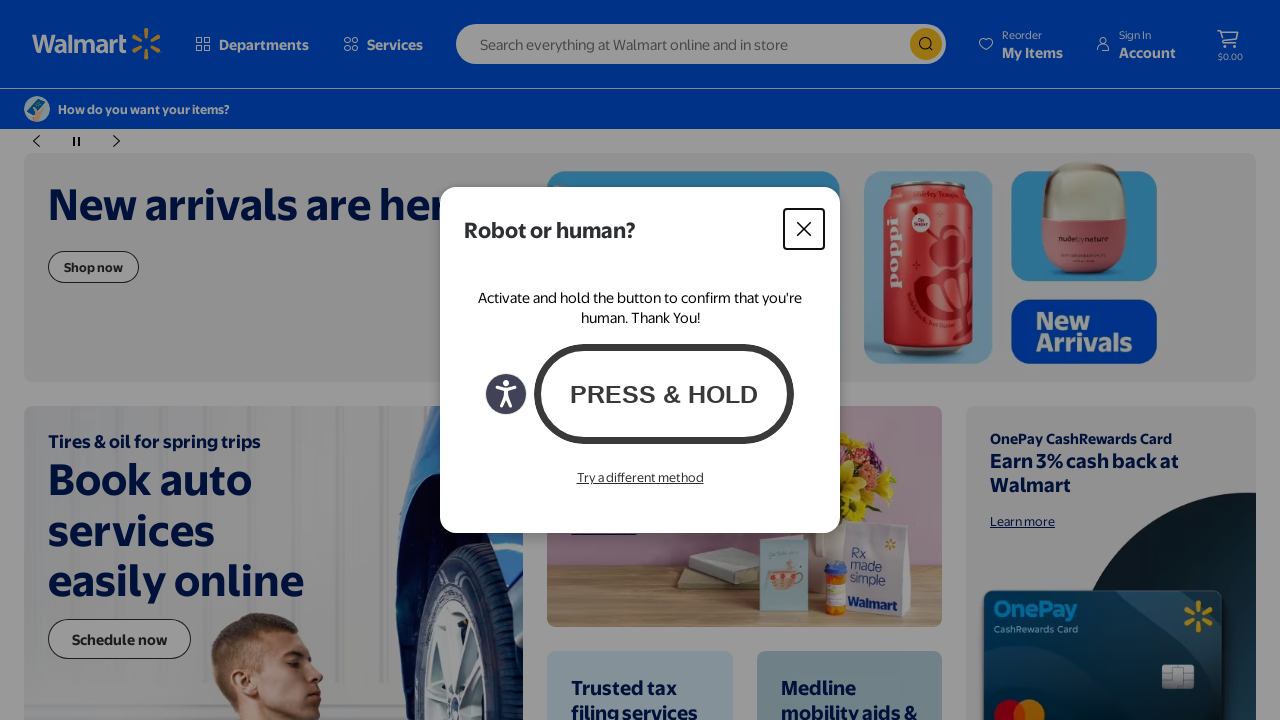

Deleted cookie 'NewOne' from context
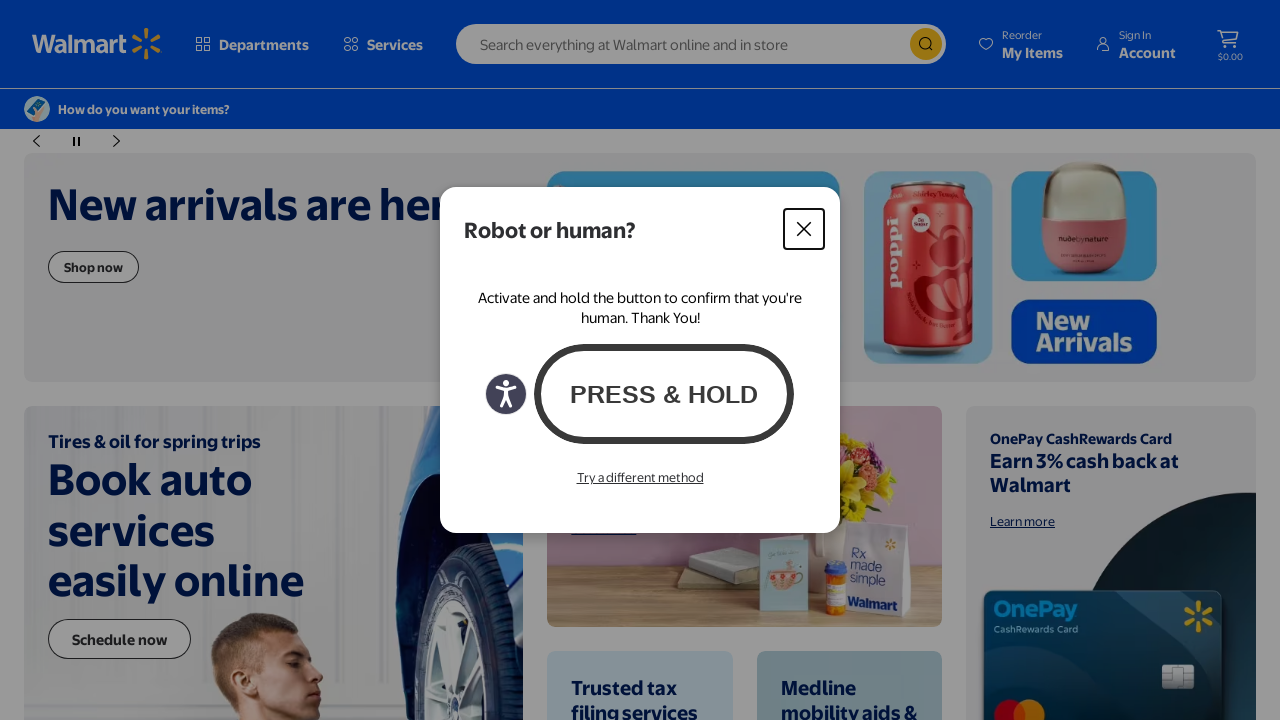

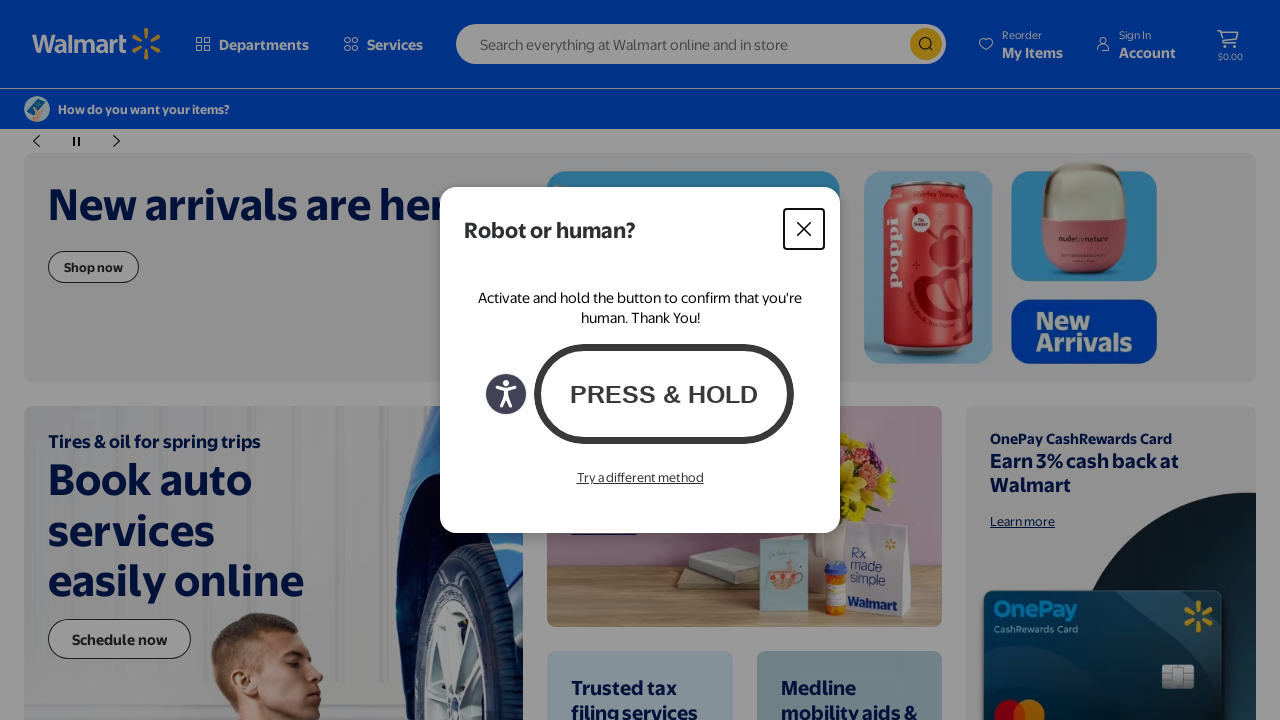